Navigates to Python.org and verifies an element can be located using XPath selector

Starting URL: https://www.python.org/

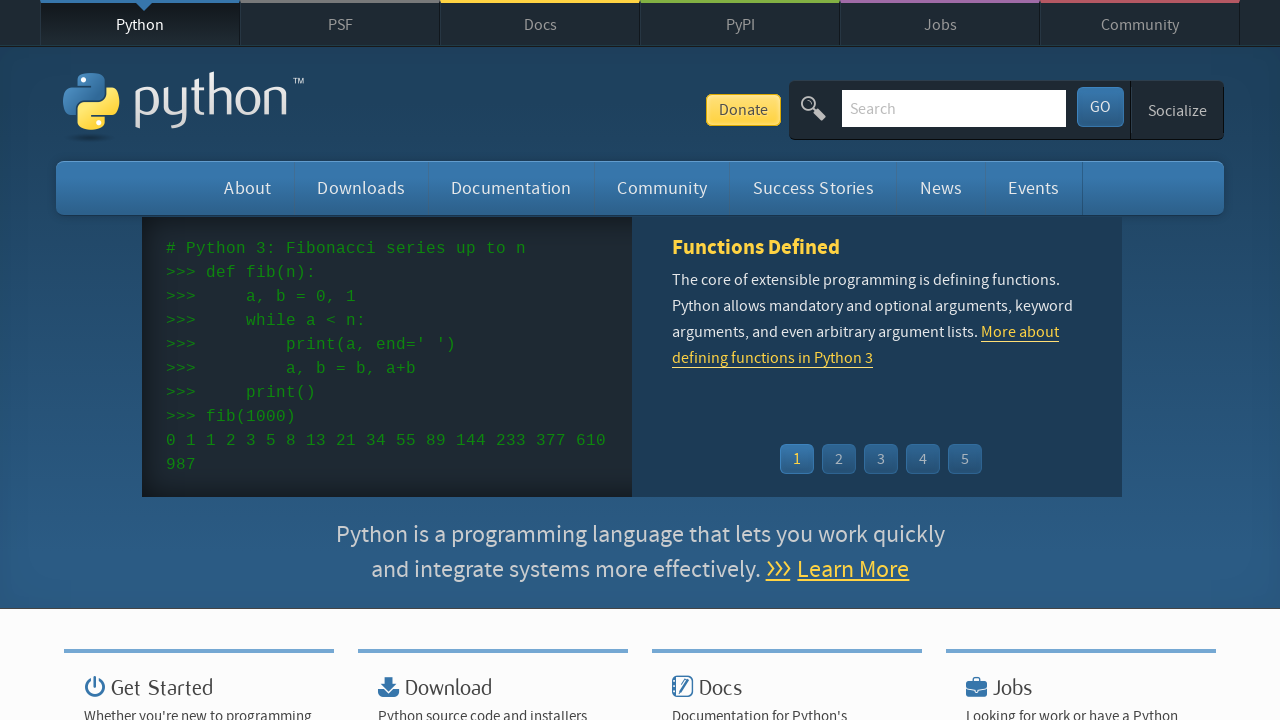

Navigated to https://www.python.org/
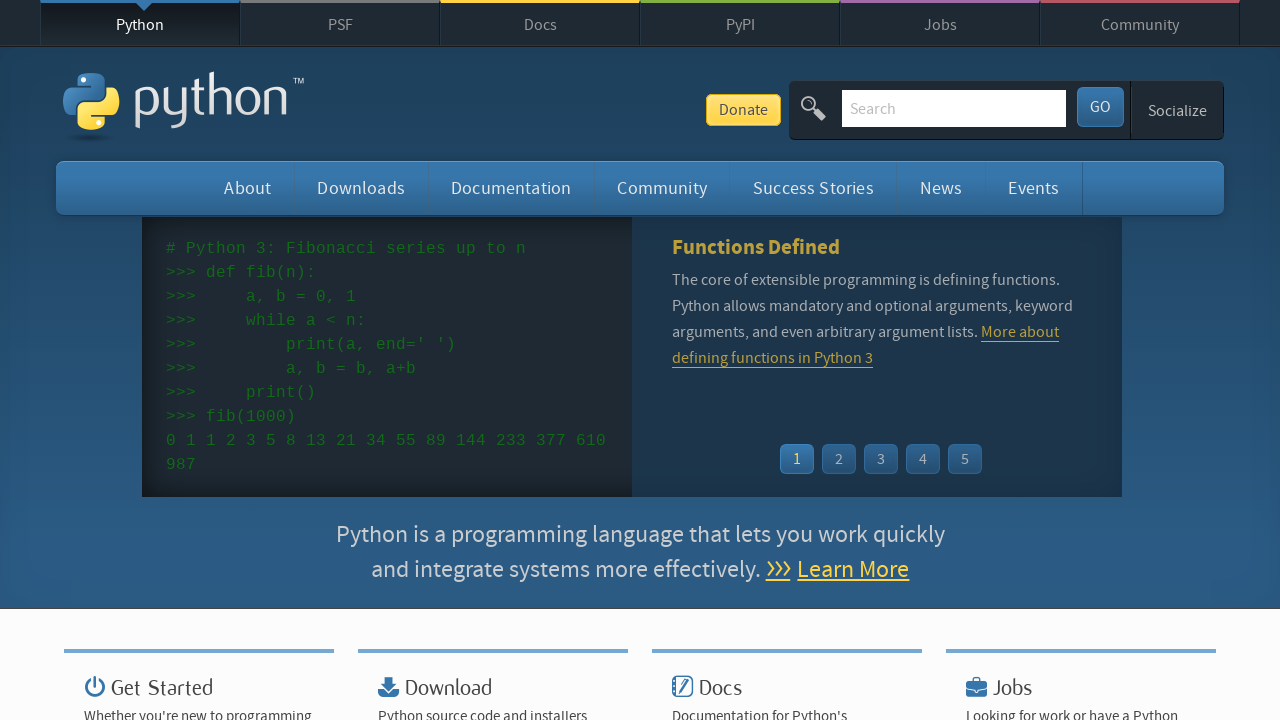

Verified element can be located using XPath selector
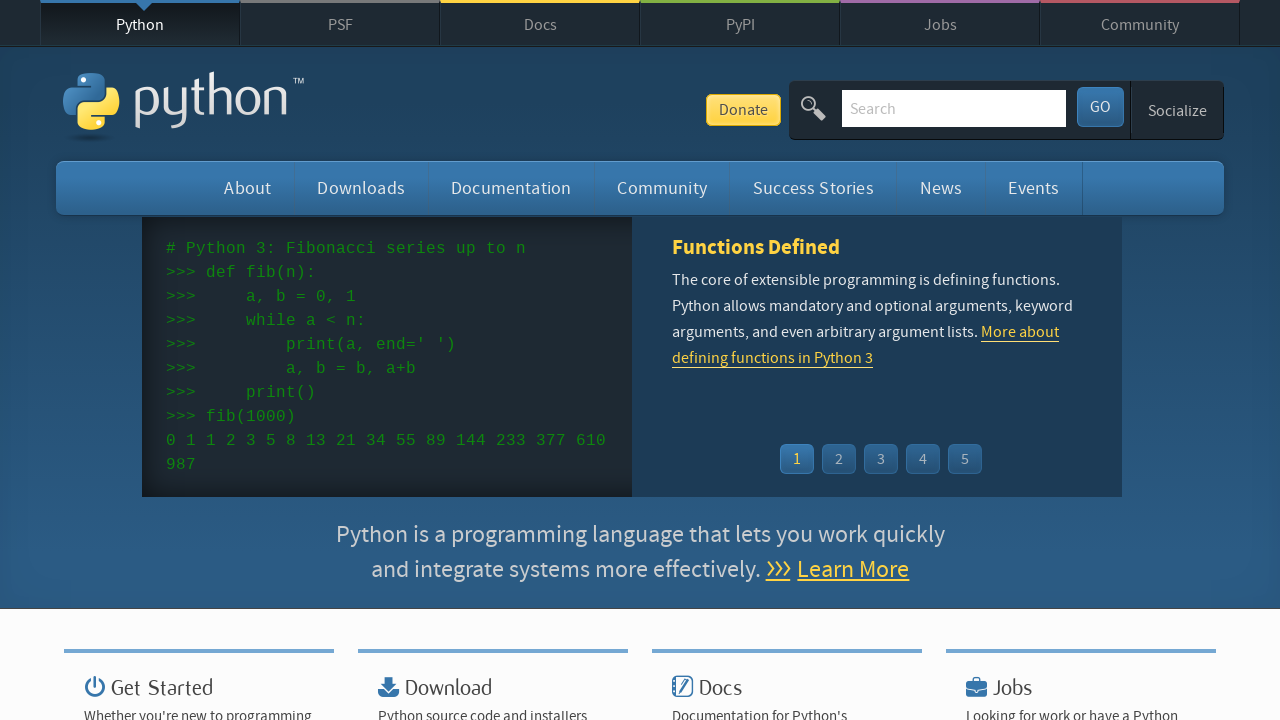

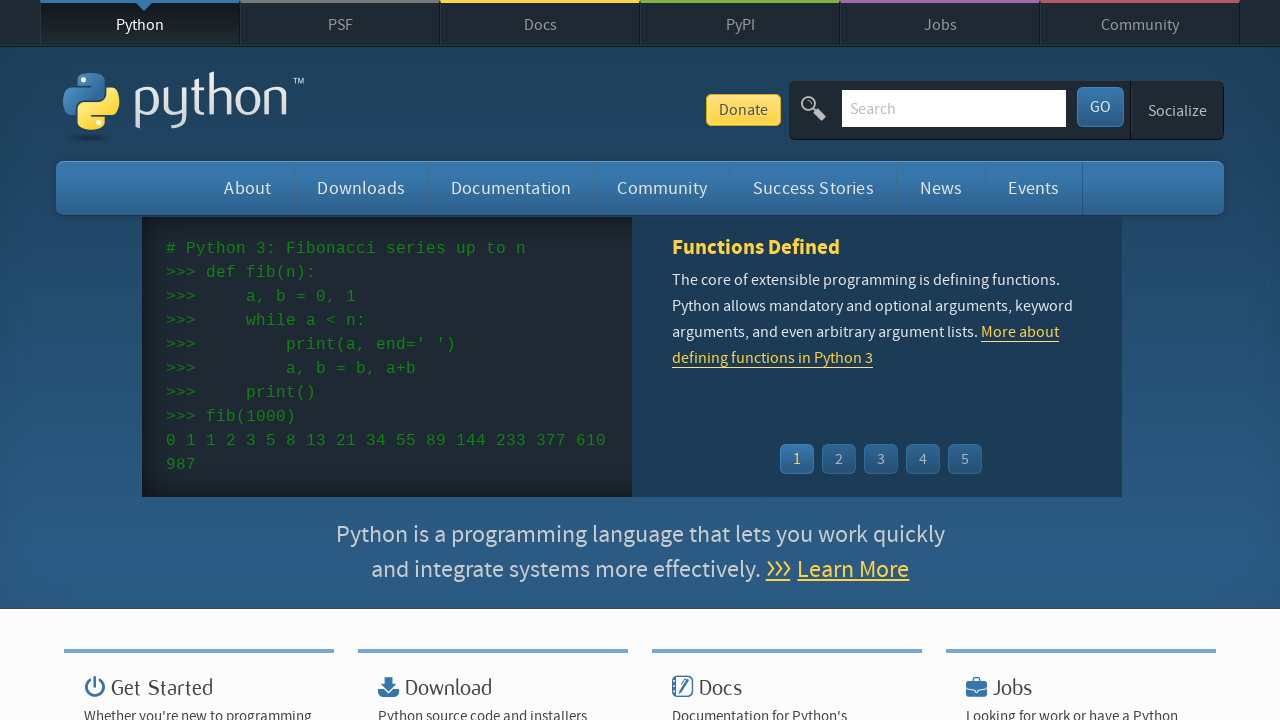